Tests checkbox functionality by clicking on checkboxes if they are not already selected, then verifies that both checkboxes are checked.

Starting URL: https://the-internet.herokuapp.com/checkboxes

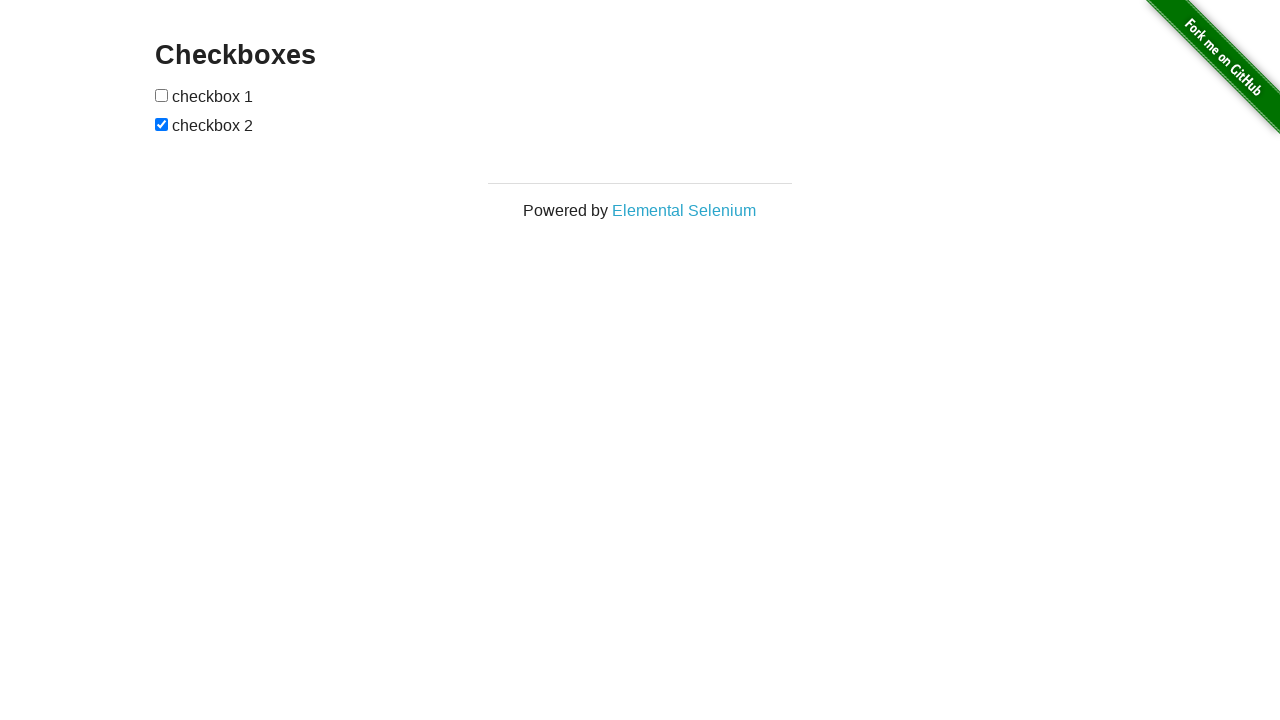

Located first checkbox element
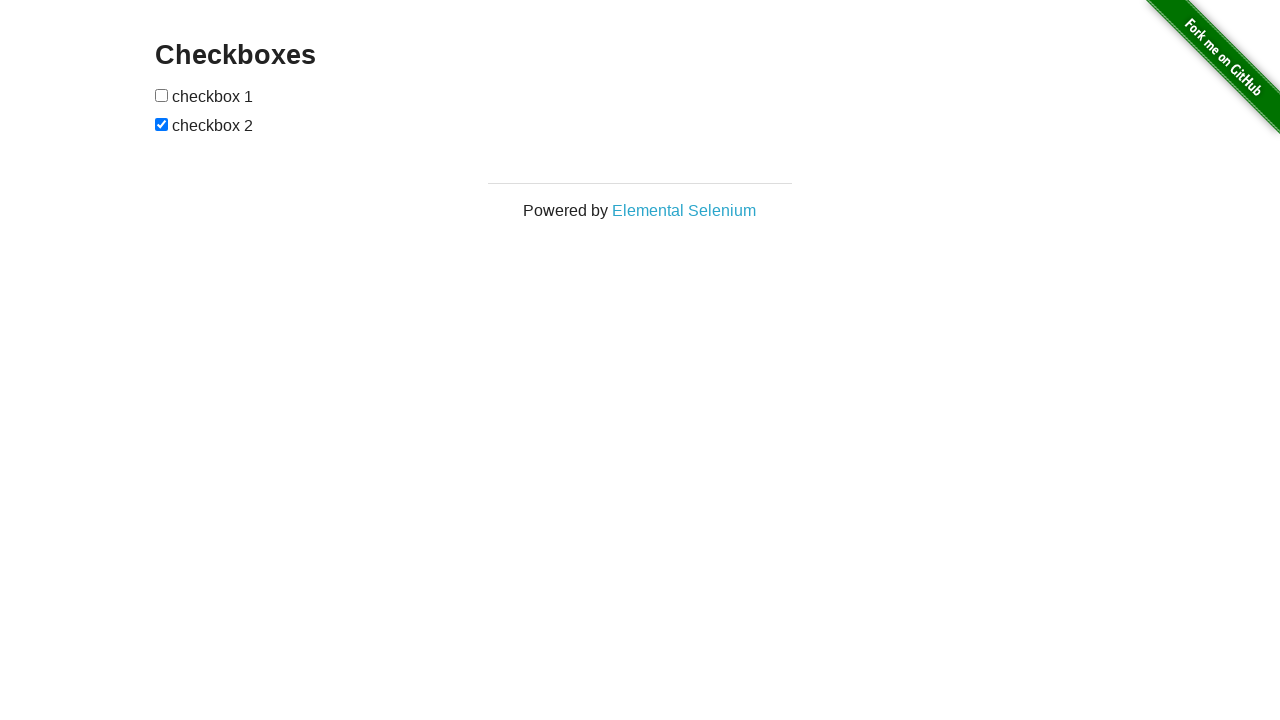

Checked if first checkbox is selected
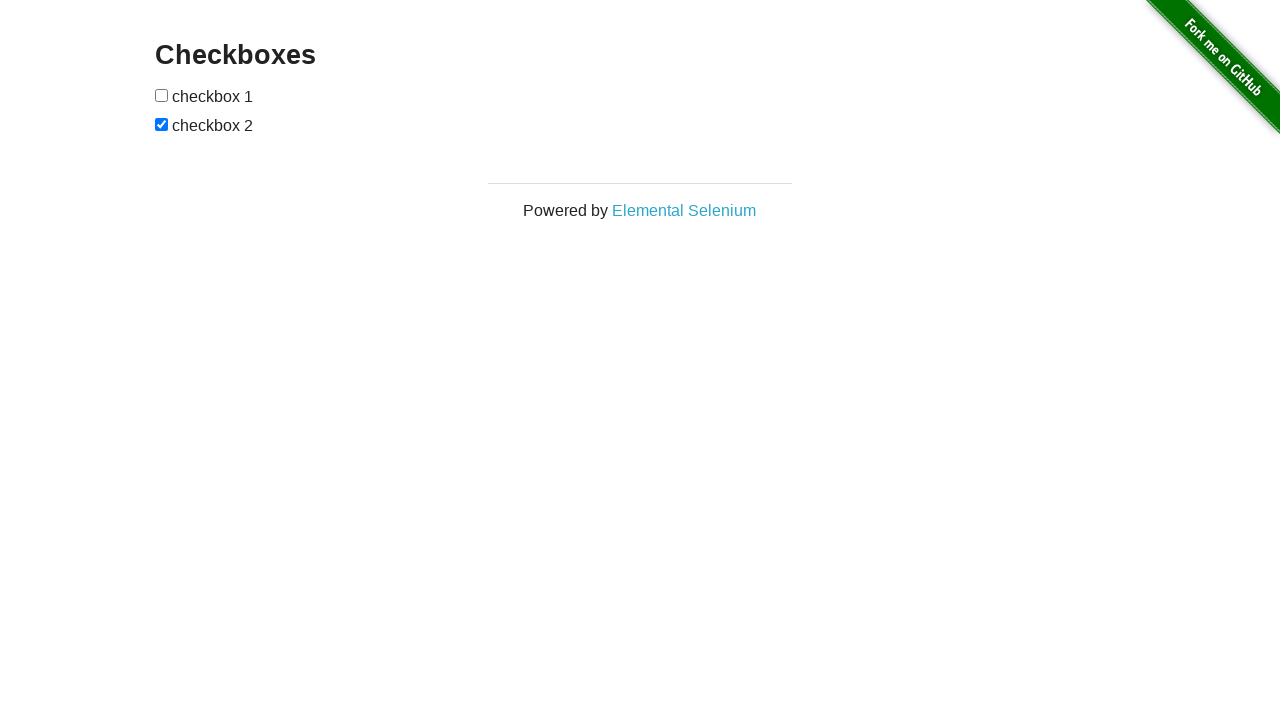

Clicked first checkbox to select it at (162, 95) on xpath=//input[@type='checkbox'] >> nth=0
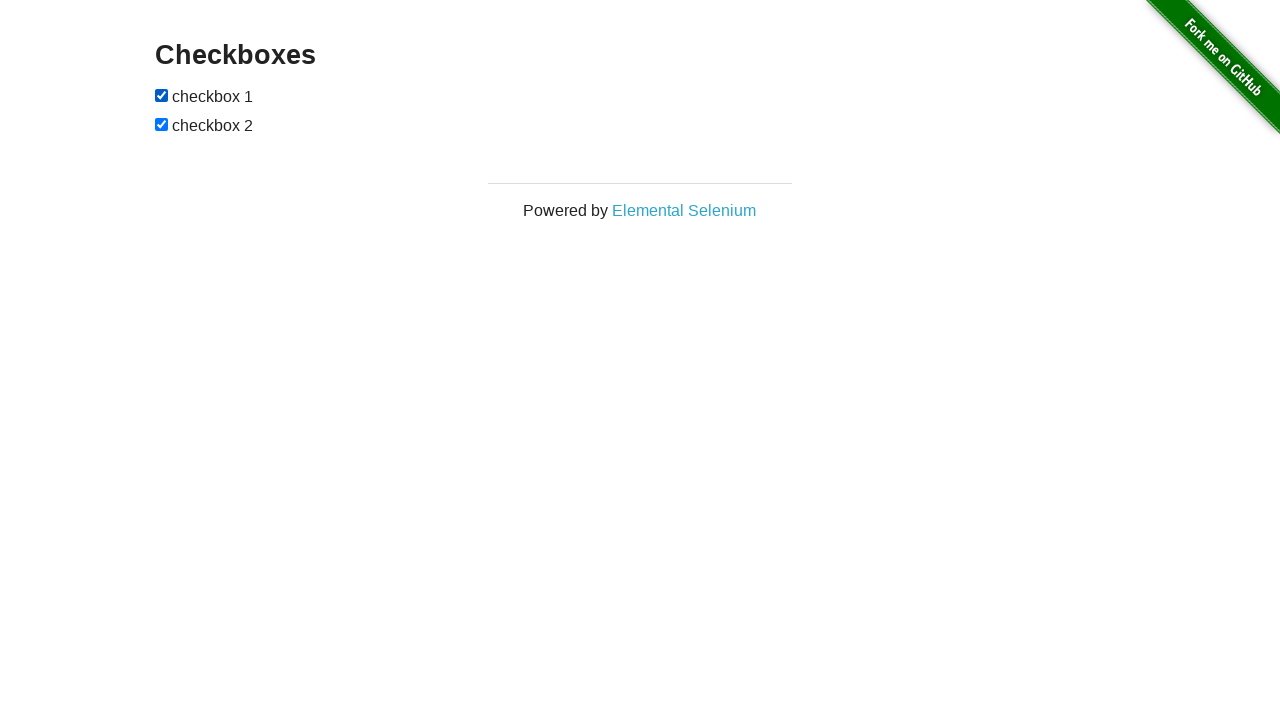

Located second checkbox element
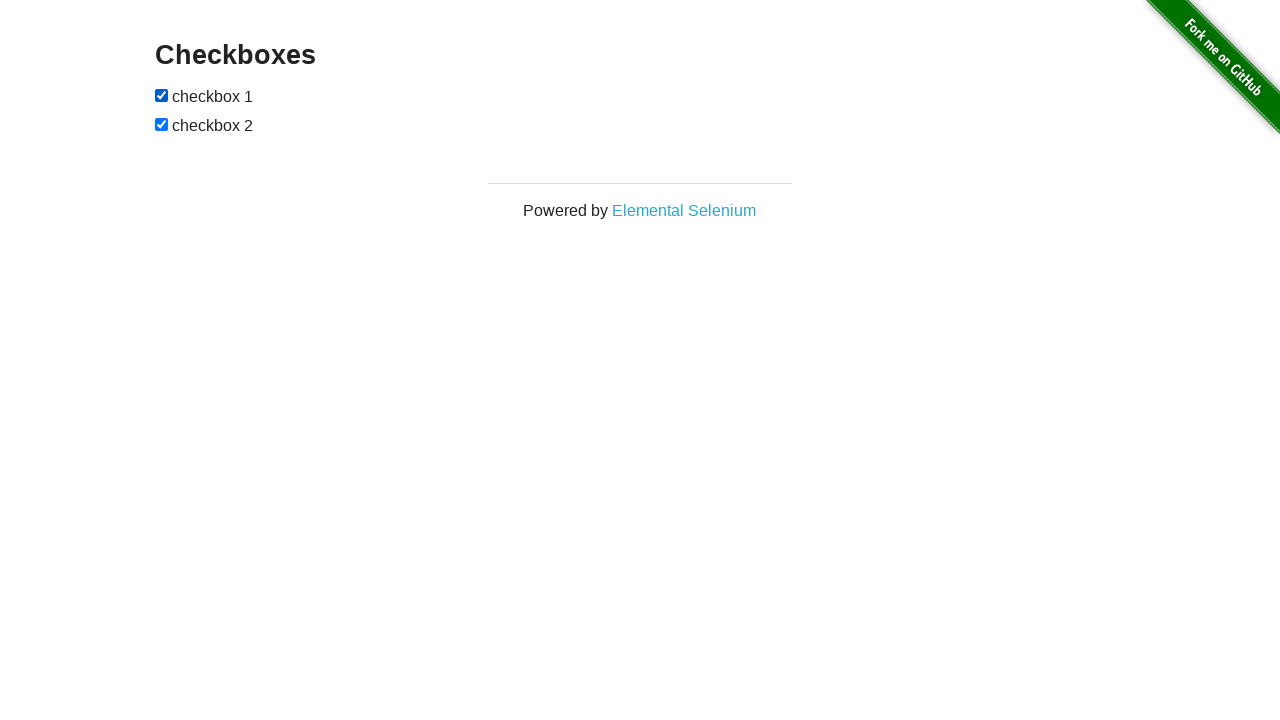

Second checkbox is already selected
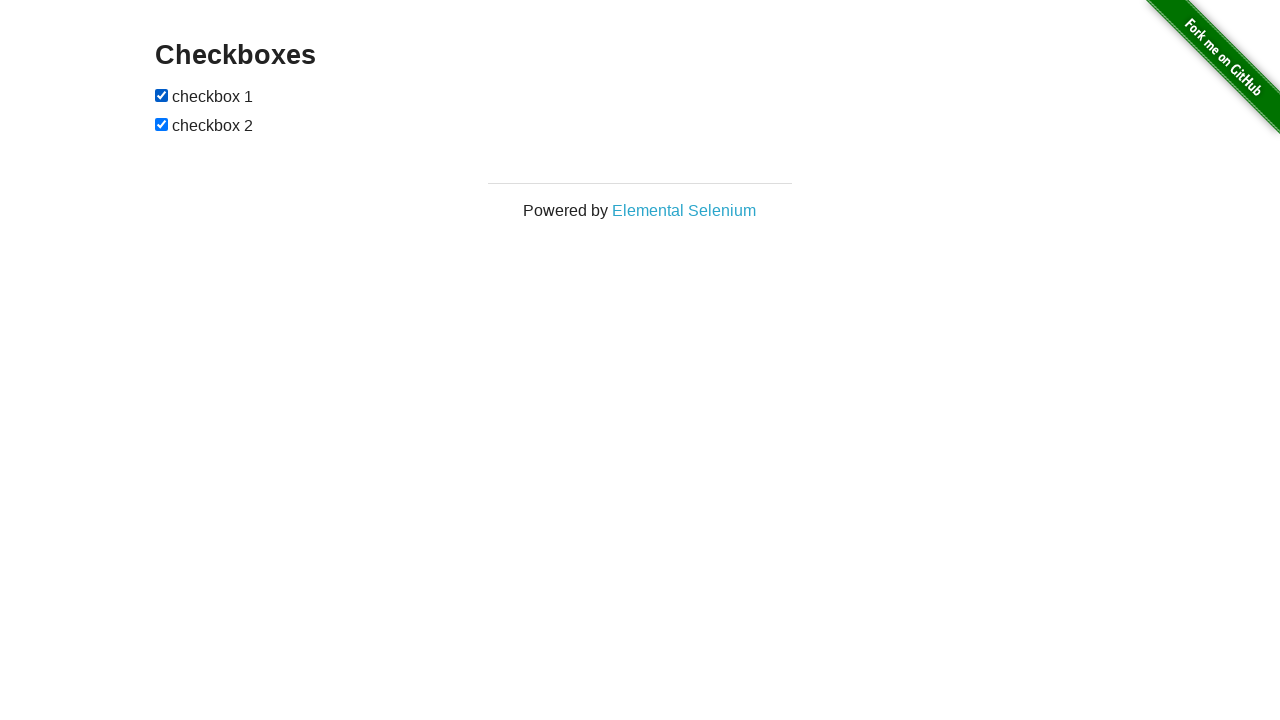

Verified first checkbox is selected
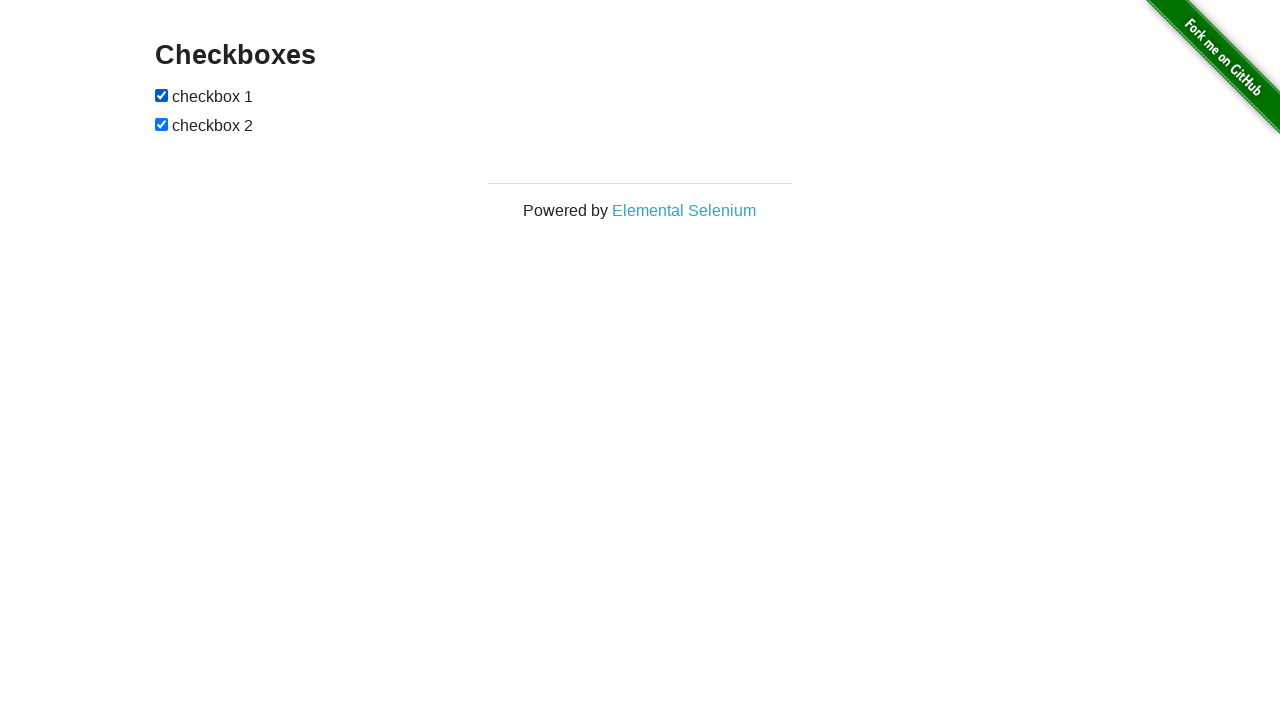

Verified second checkbox is selected
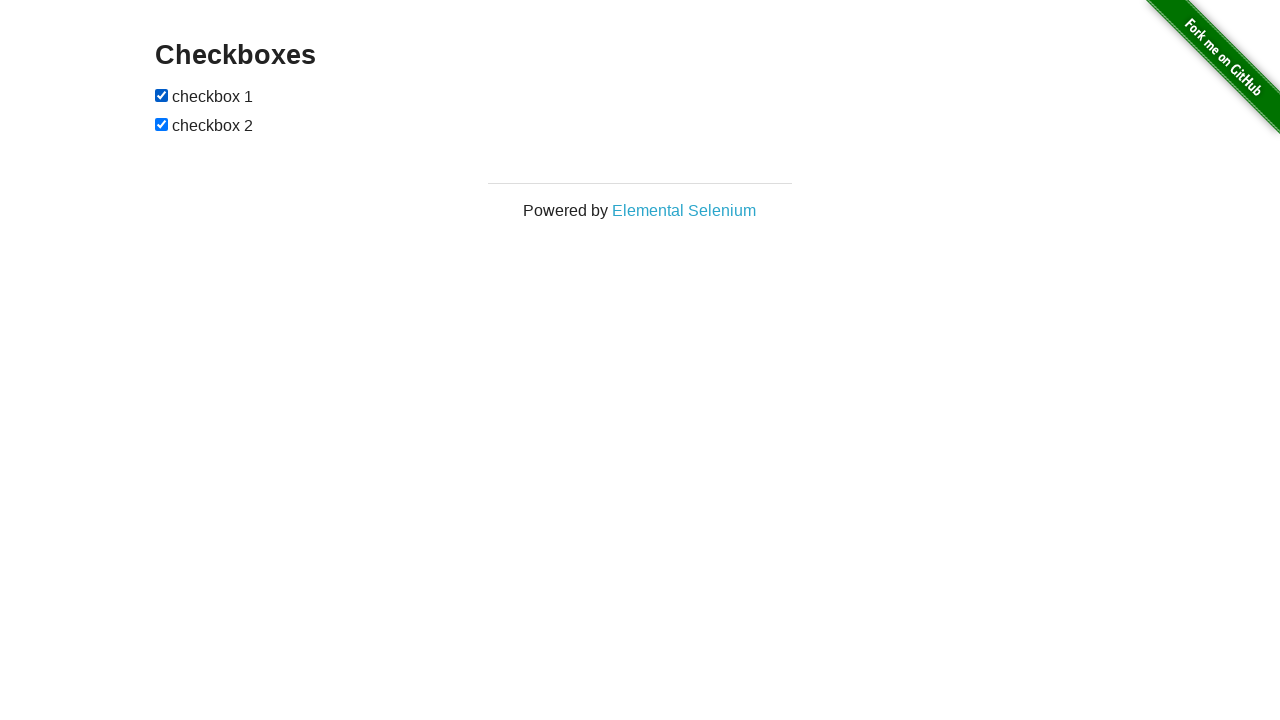

Located all checkbox elements
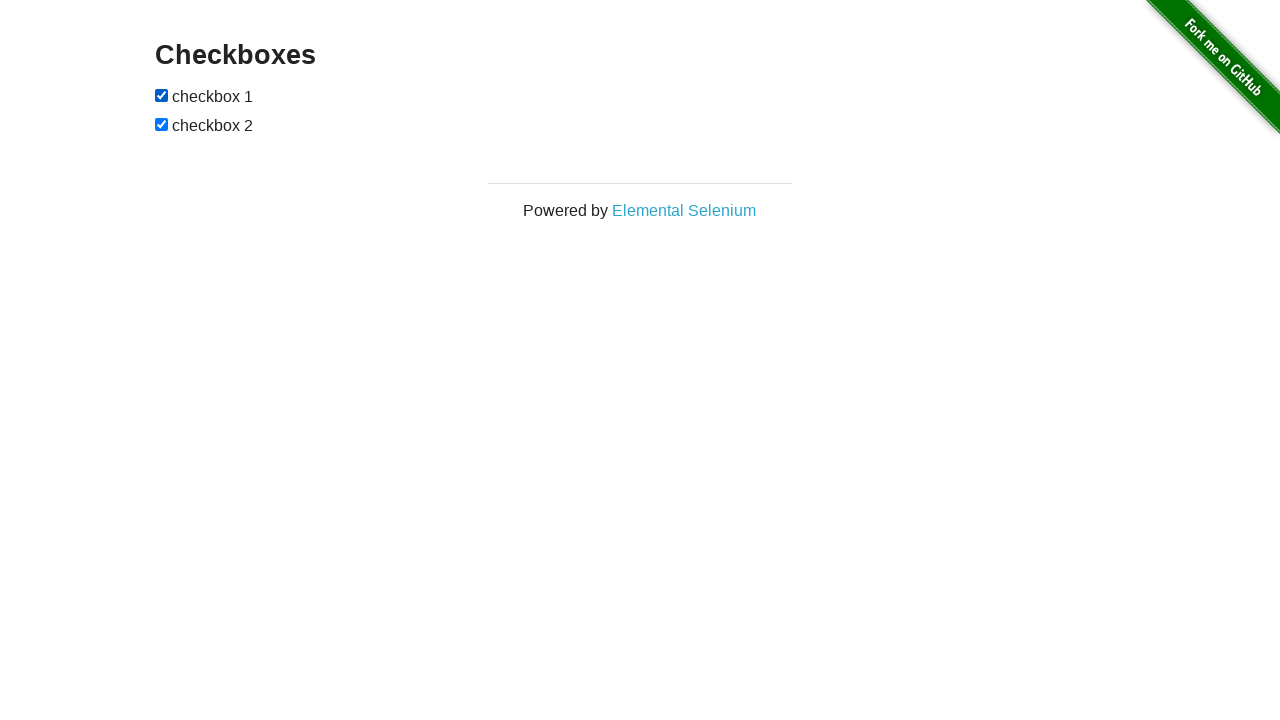

Counted total checkboxes: 2
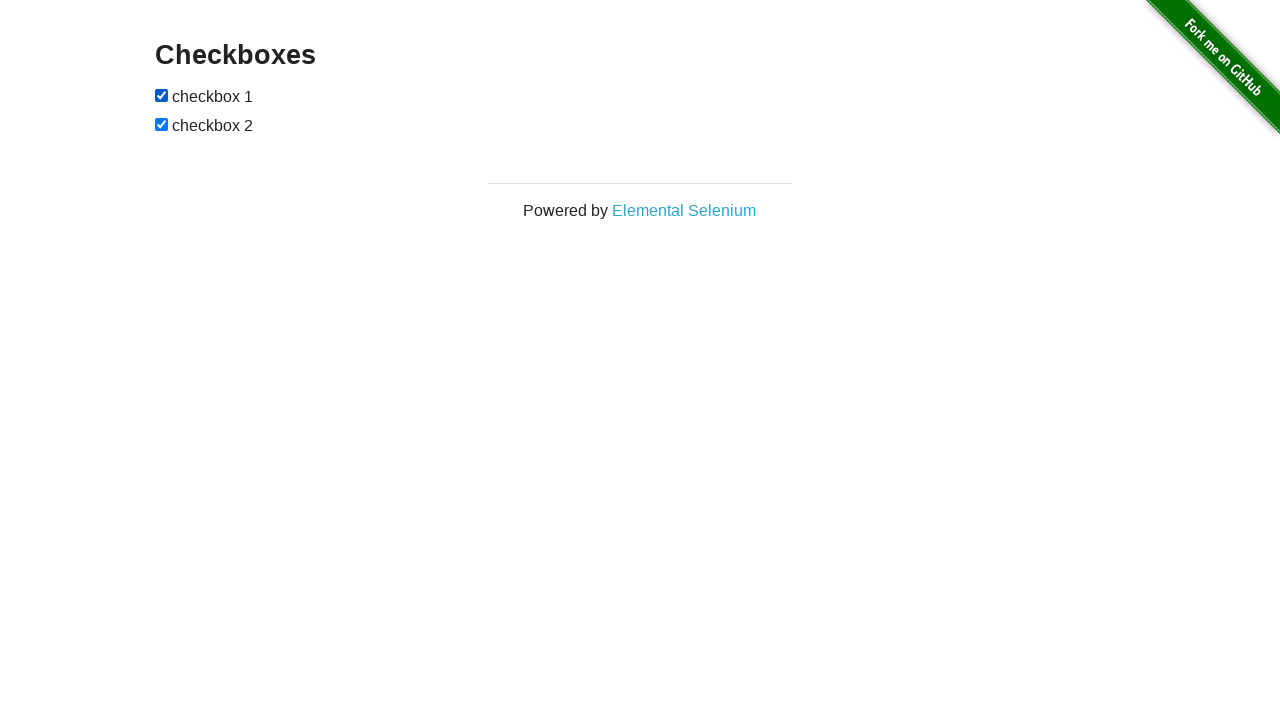

Verified checkbox 1 is selected
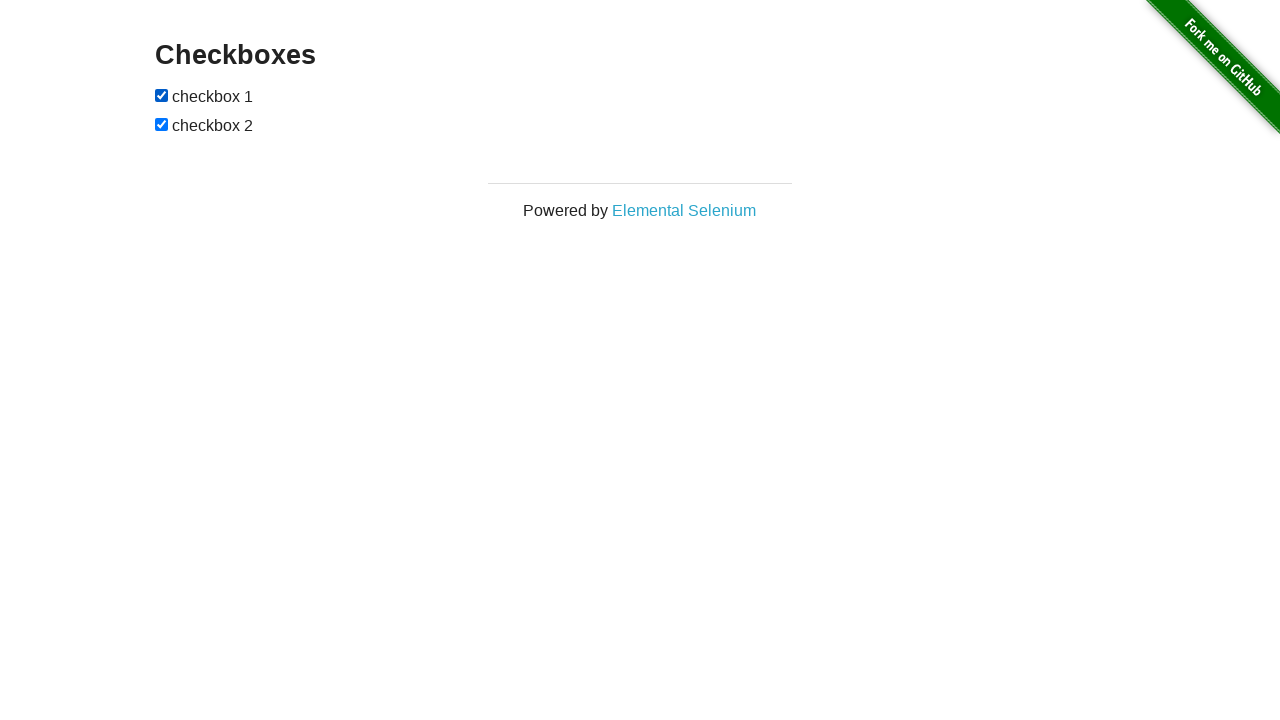

Verified checkbox 2 is selected
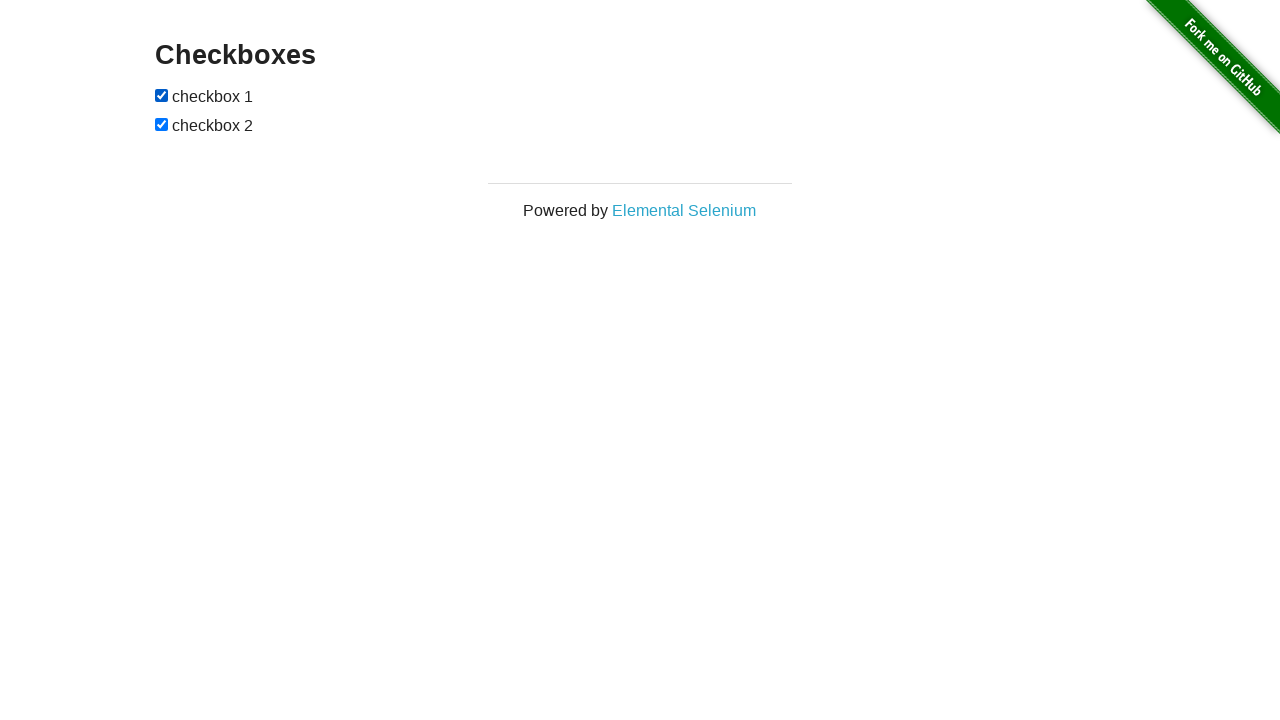

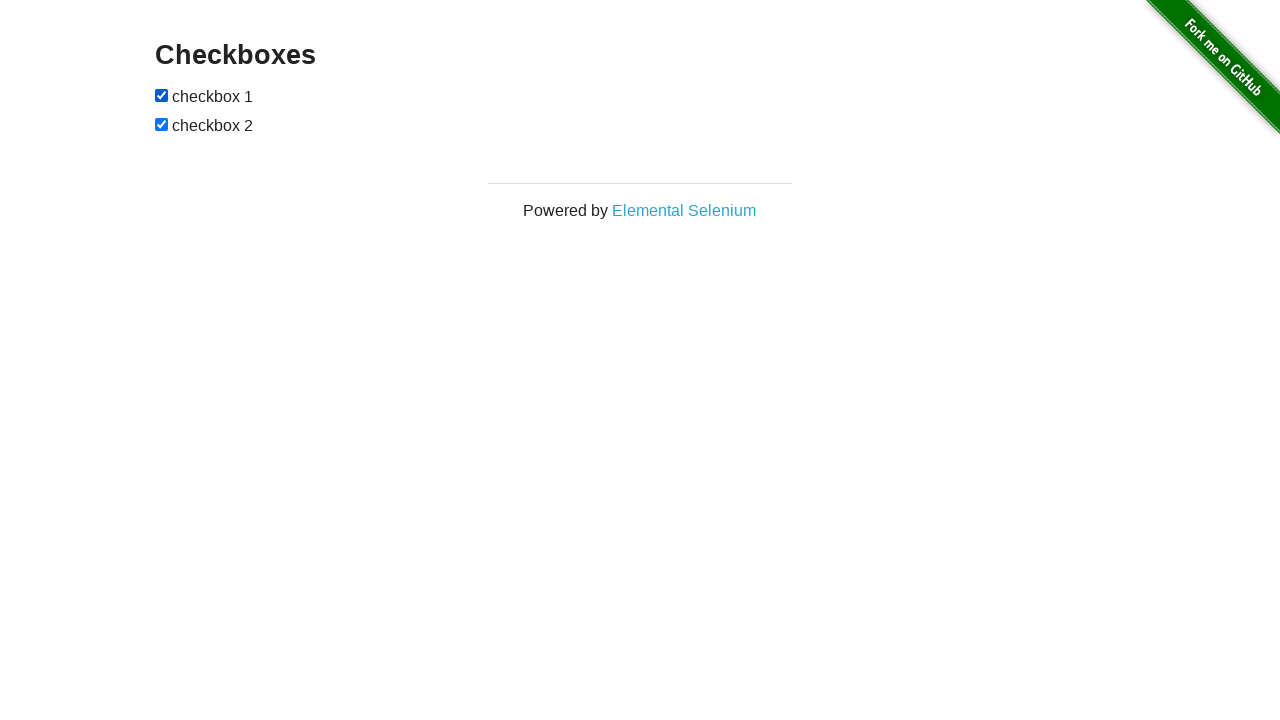